Tests the customer registration flow by clicking the Register link and filling out all registration form fields including personal information, address, and account credentials.

Starting URL: https://parabank.parasoft.com/parabank/index.htm

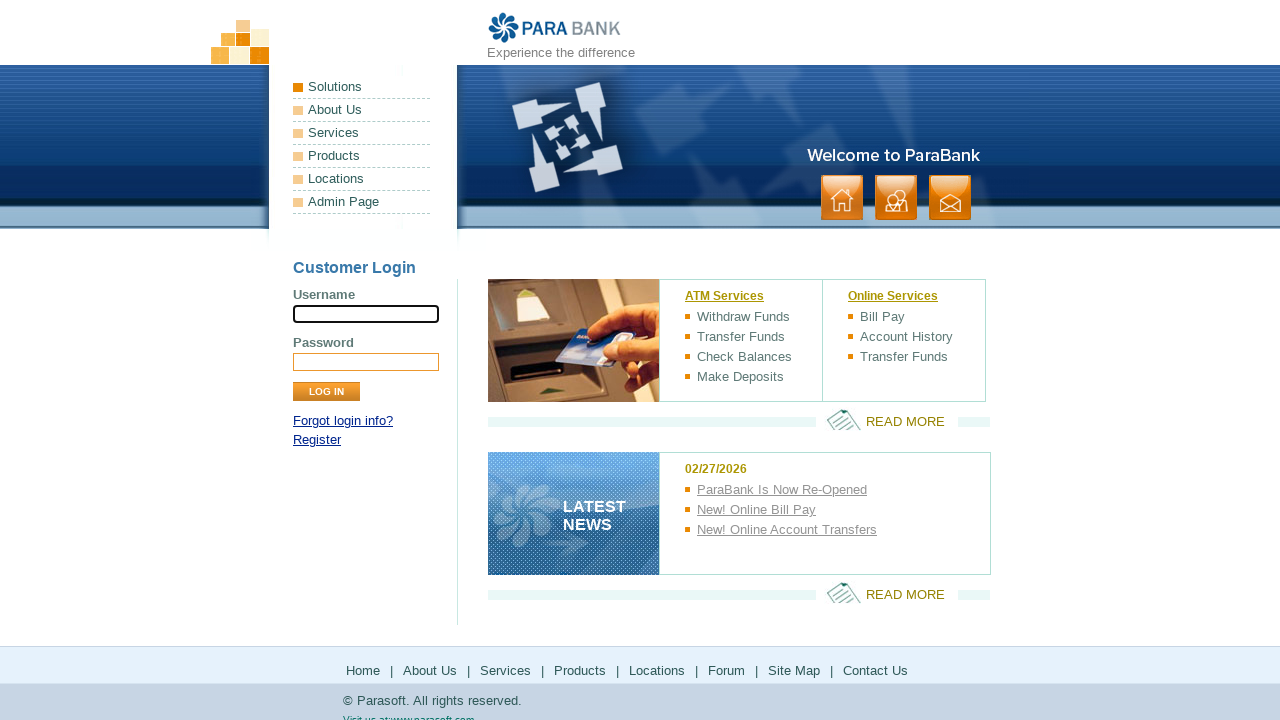

Clicked Register link at (317, 440) on text=Register
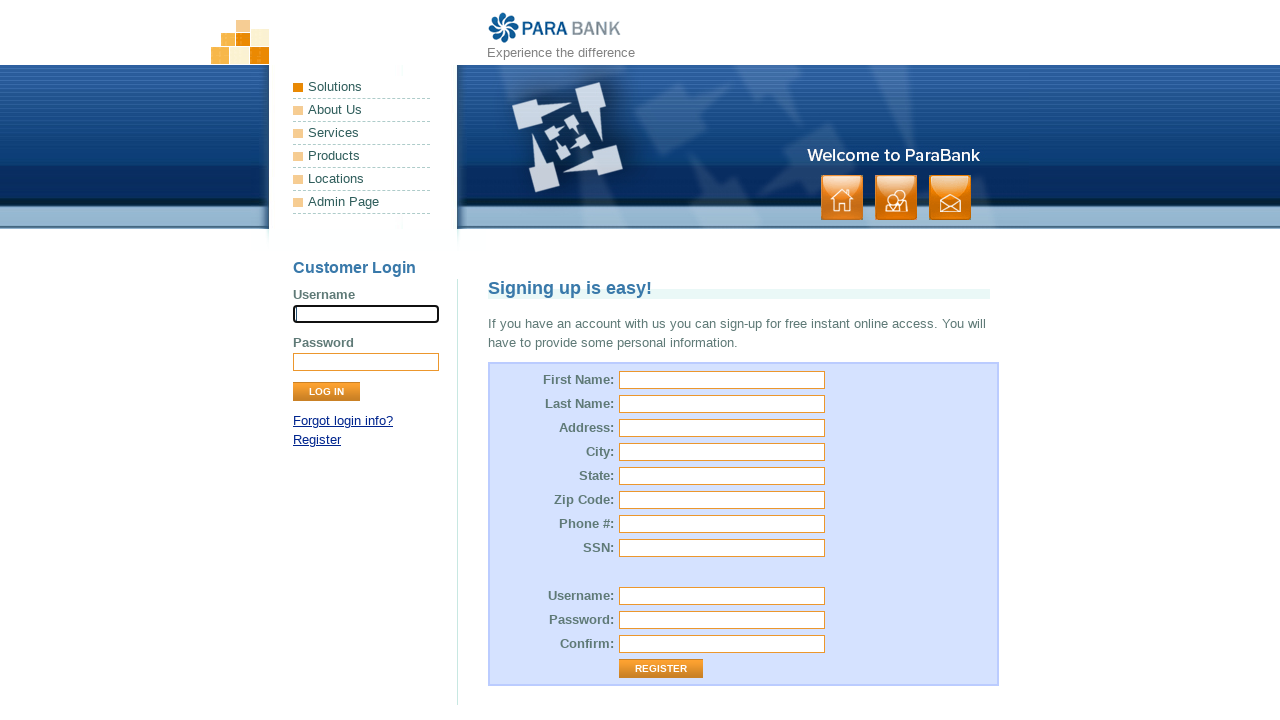

Registration page loaded successfully
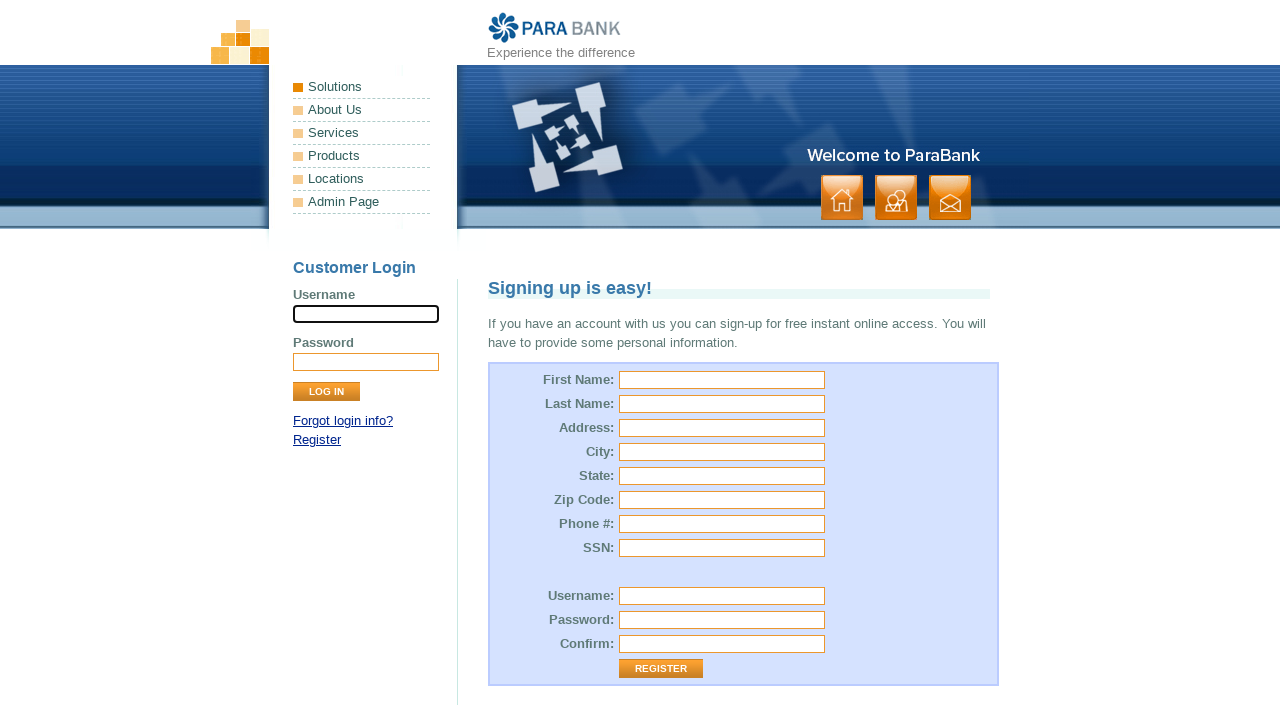

Filled first name field with 'Mikko' on #customer\.firstName
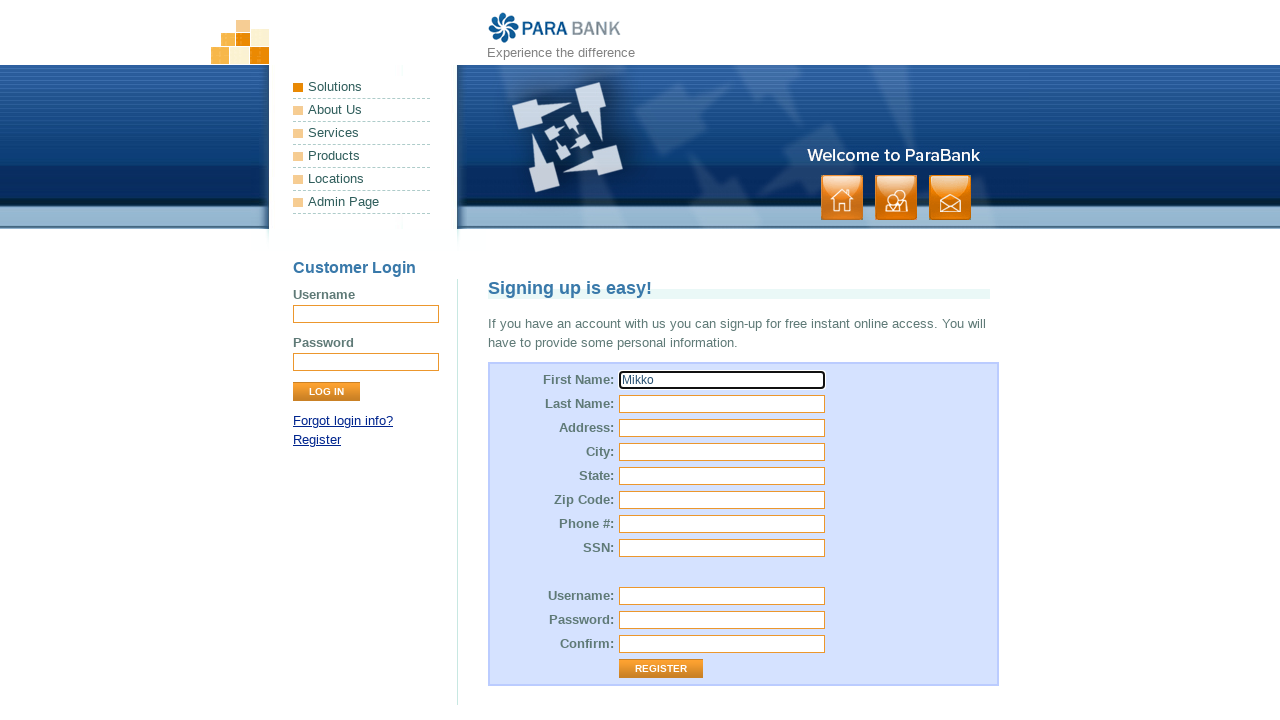

Filled last name field with 'Virtanen' on #customer\.lastName
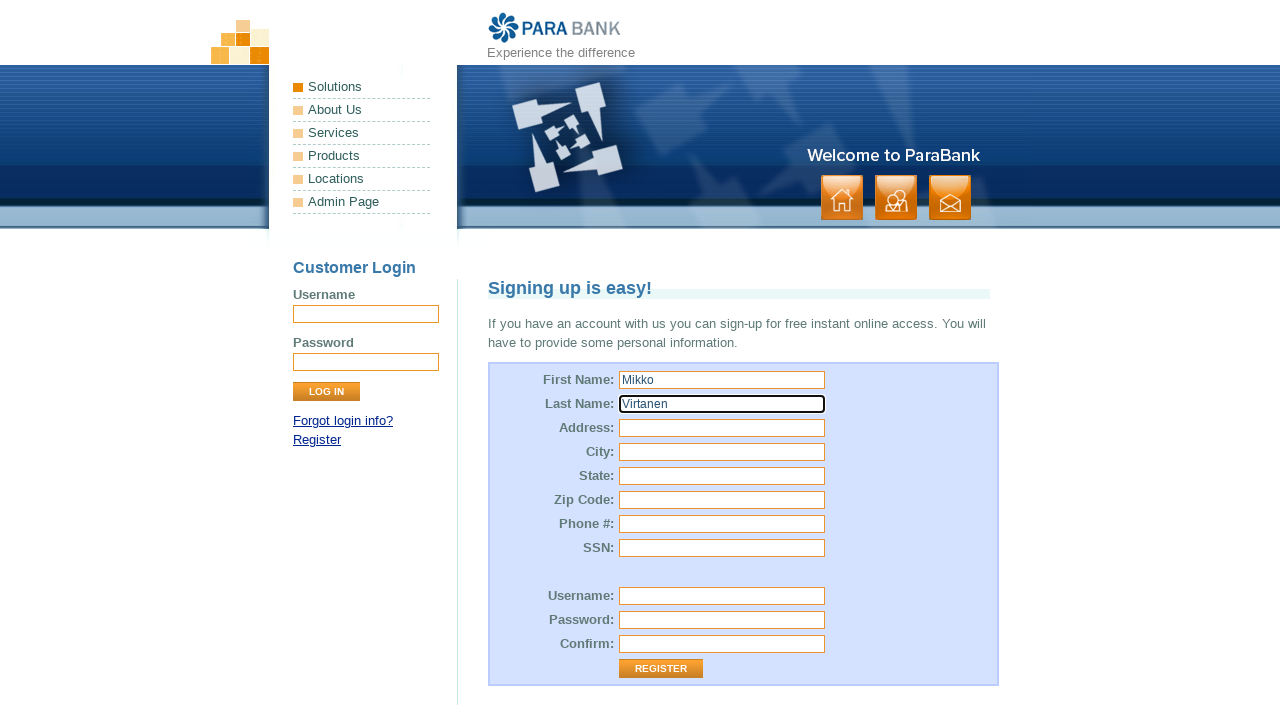

Filled street address field with 'Kauppakatu 15 B' on #customer\.address\.street
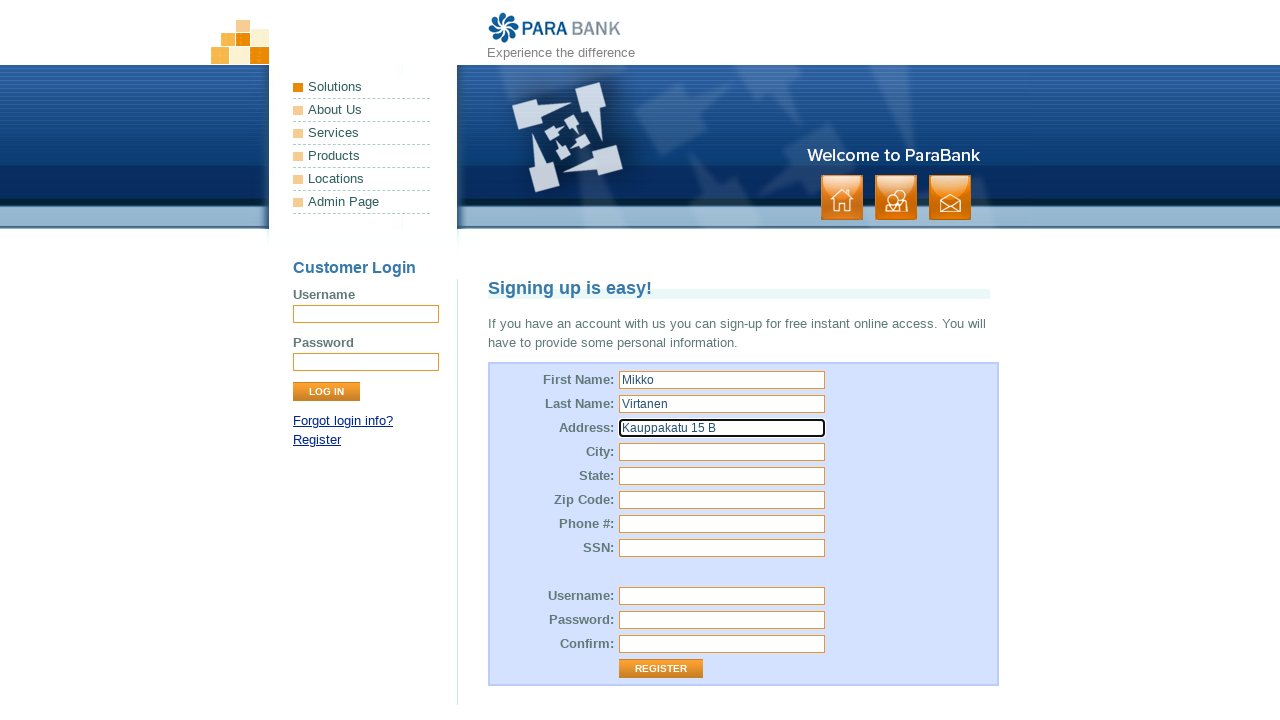

Filled city field with 'Helsinki' on #customer\.address\.city
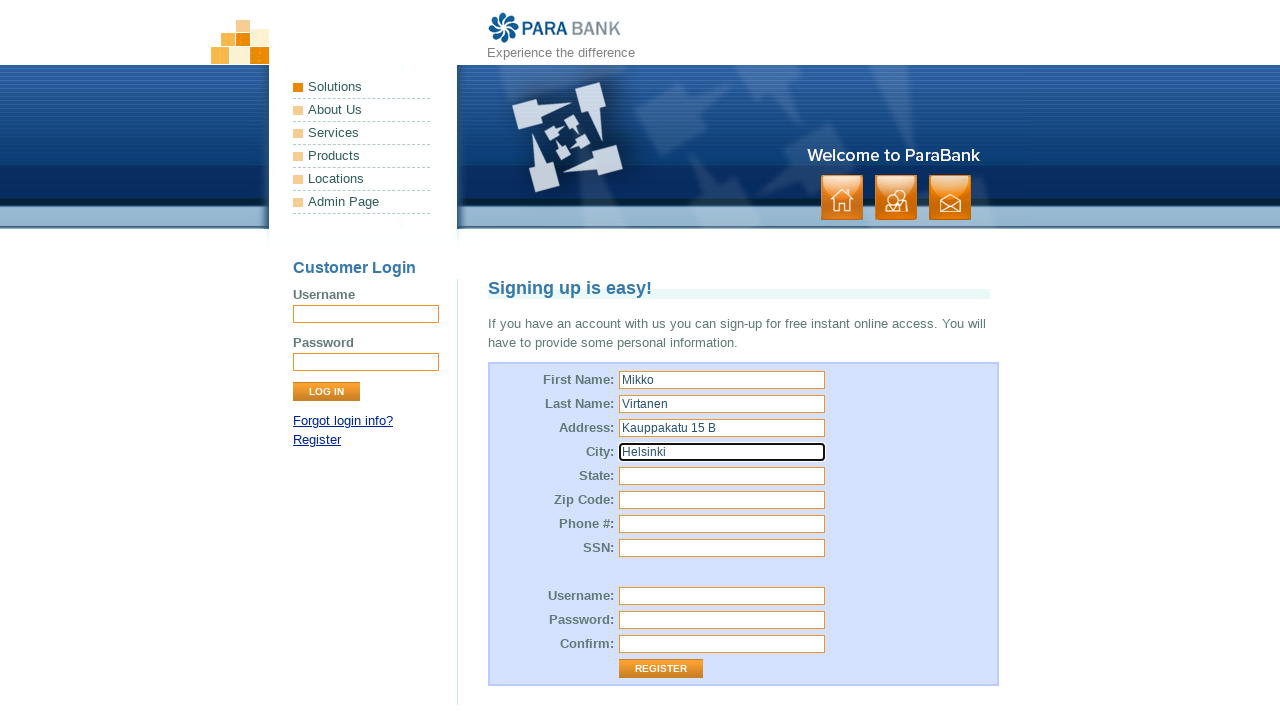

Filled state field with 'Uusimaa' on #customer\.address\.state
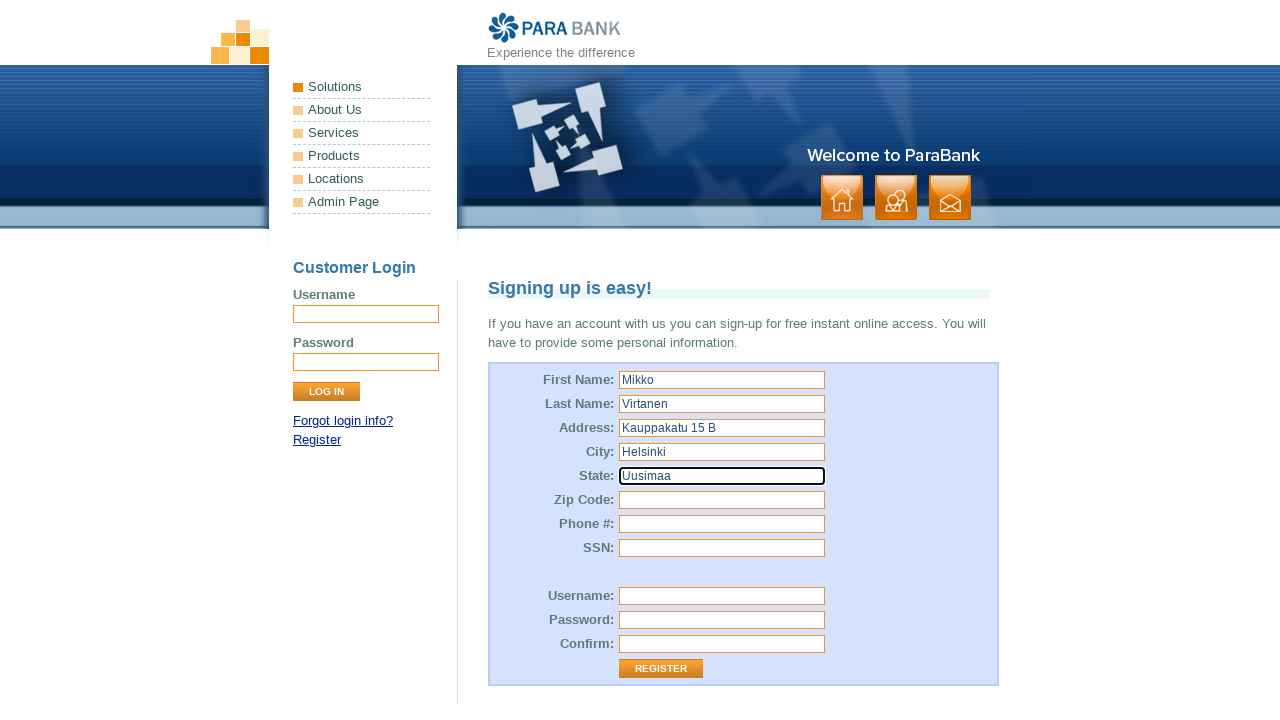

Filled zip code field with '00100' on #customer\.address\.zipCode
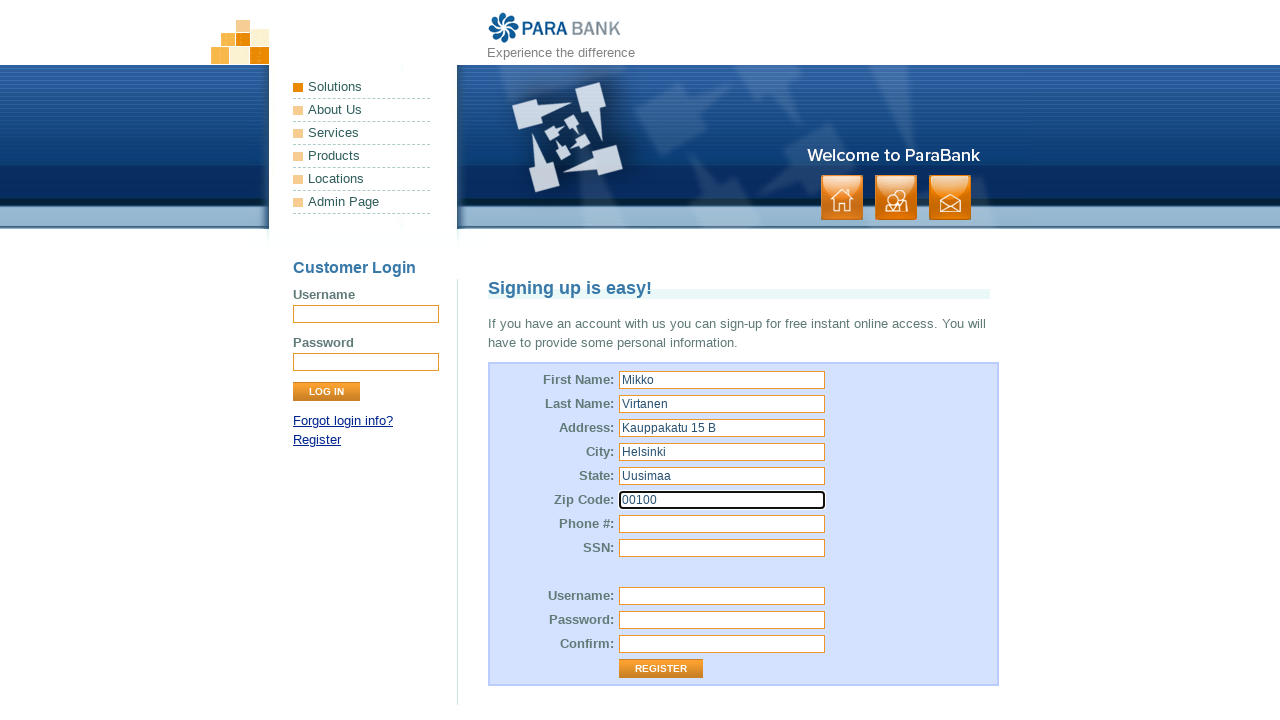

Filled phone number field with '358-401234567' on #customer\.phoneNumber
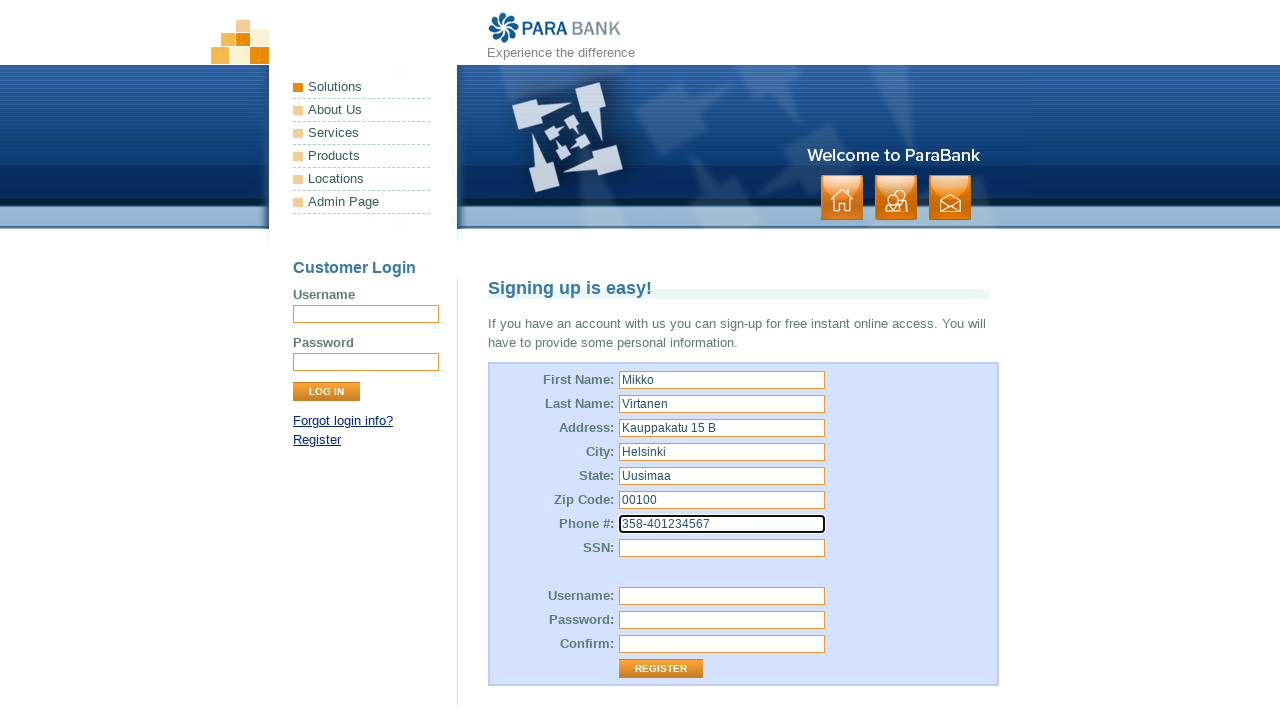

Filled SSN field with '010185-123A' on #customer\.ssn
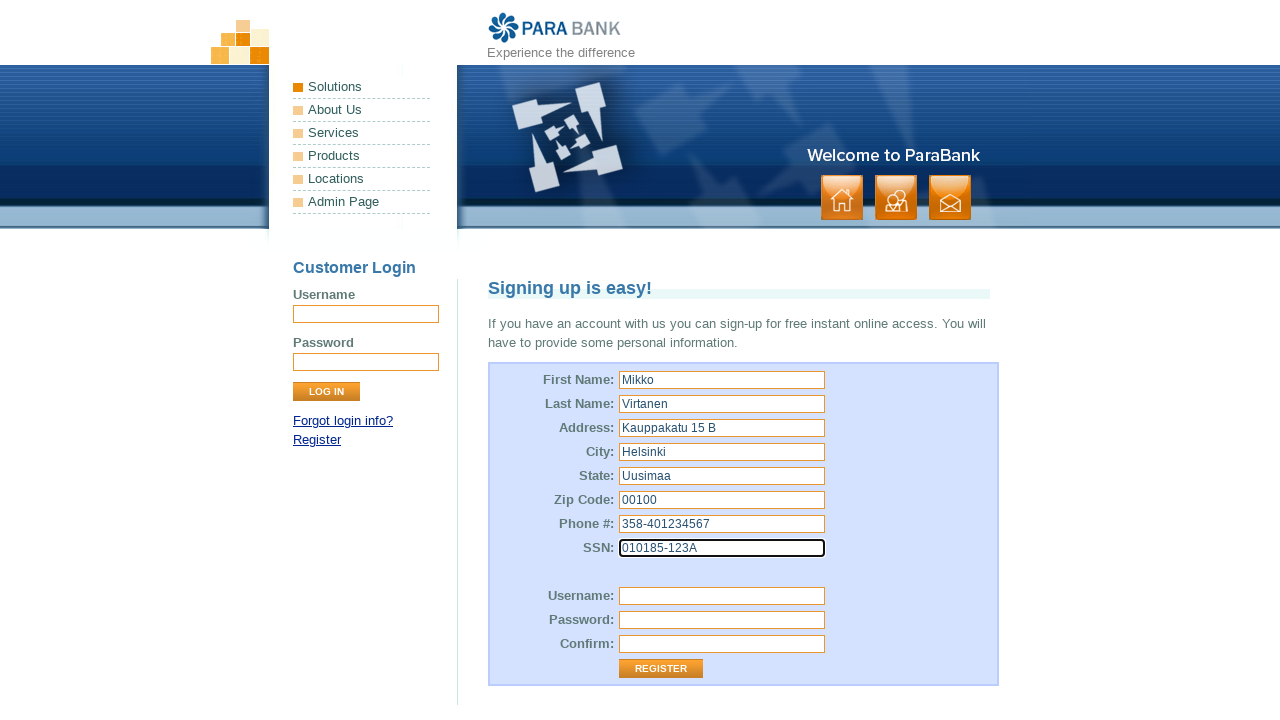

Filled username field with 'testuser789' on #customer\.username
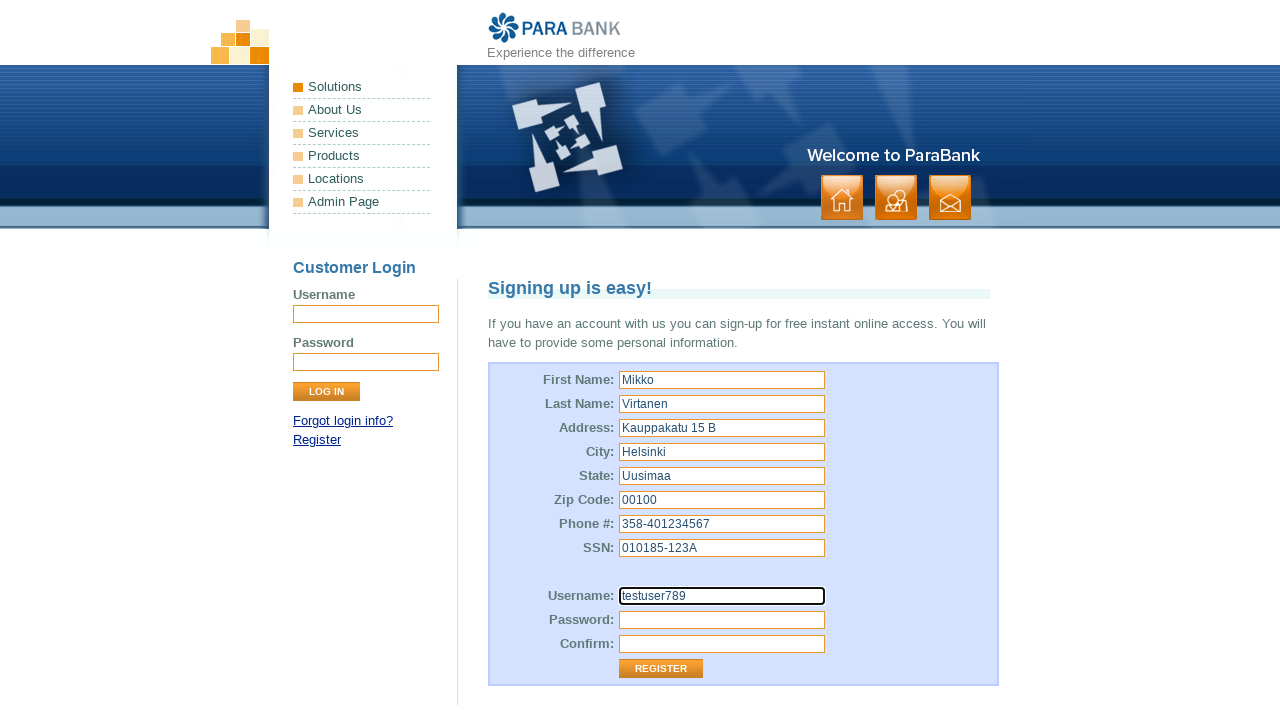

Filled password field with 'SecurePass123' on #customer\.password
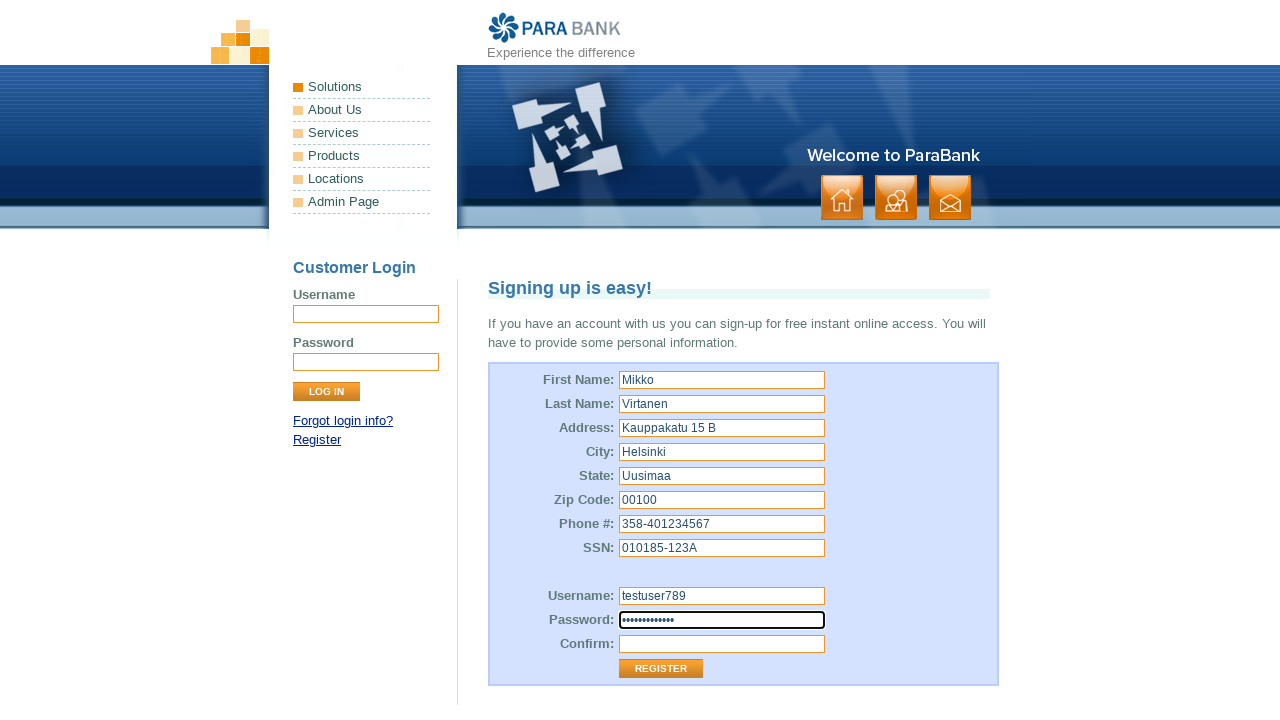

Filled repeated password field with 'SecurePass123' on #repeatedPassword
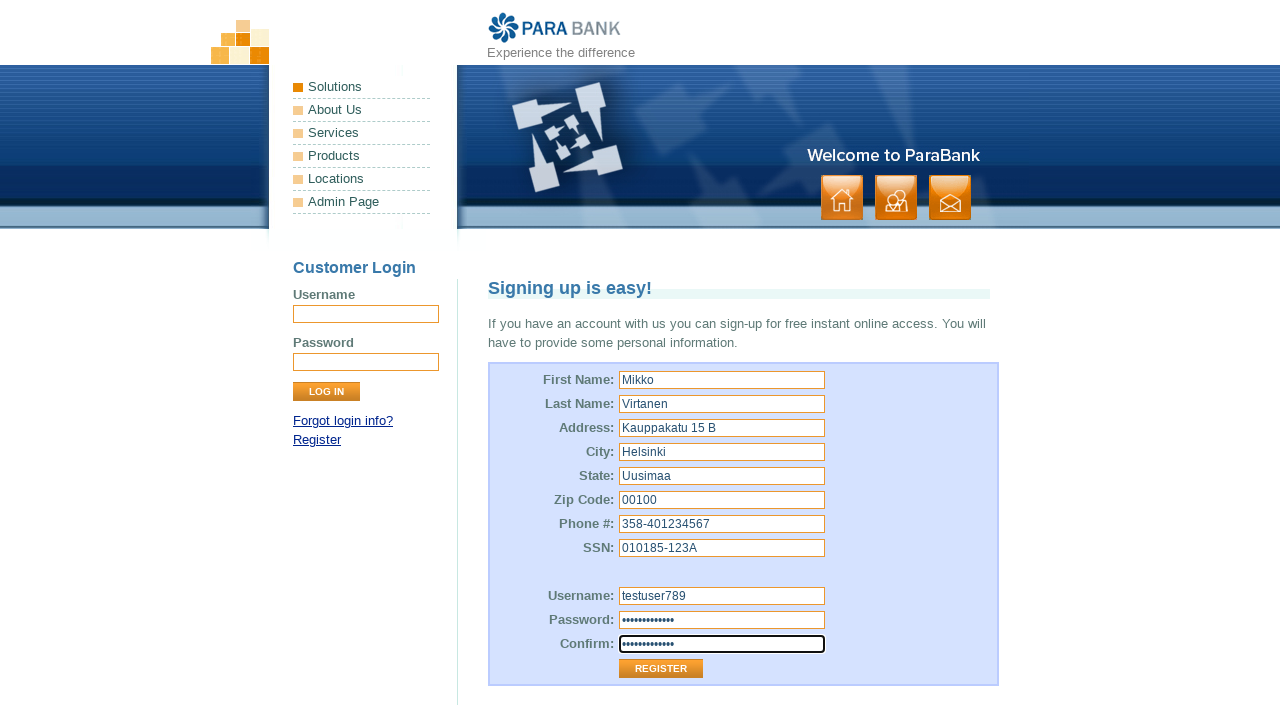

Clicked Register button to submit the form at (661, 669) on input[value='Register']
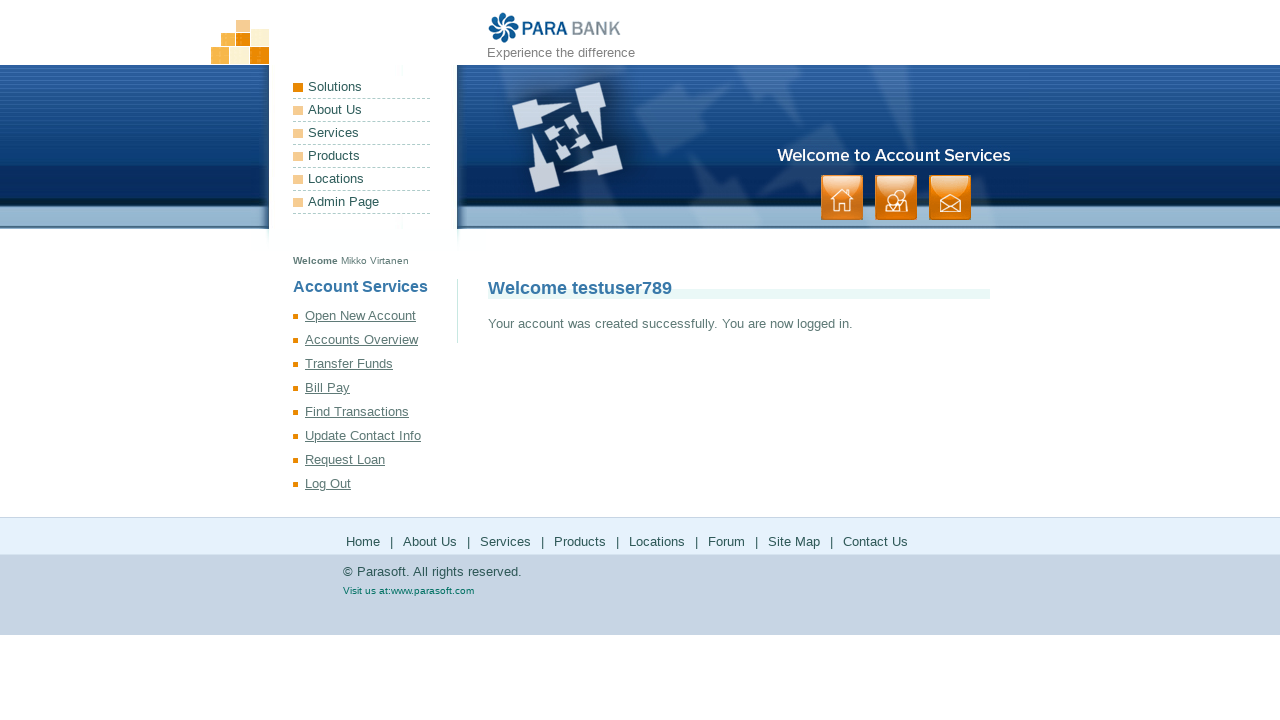

Account creation success message displayed
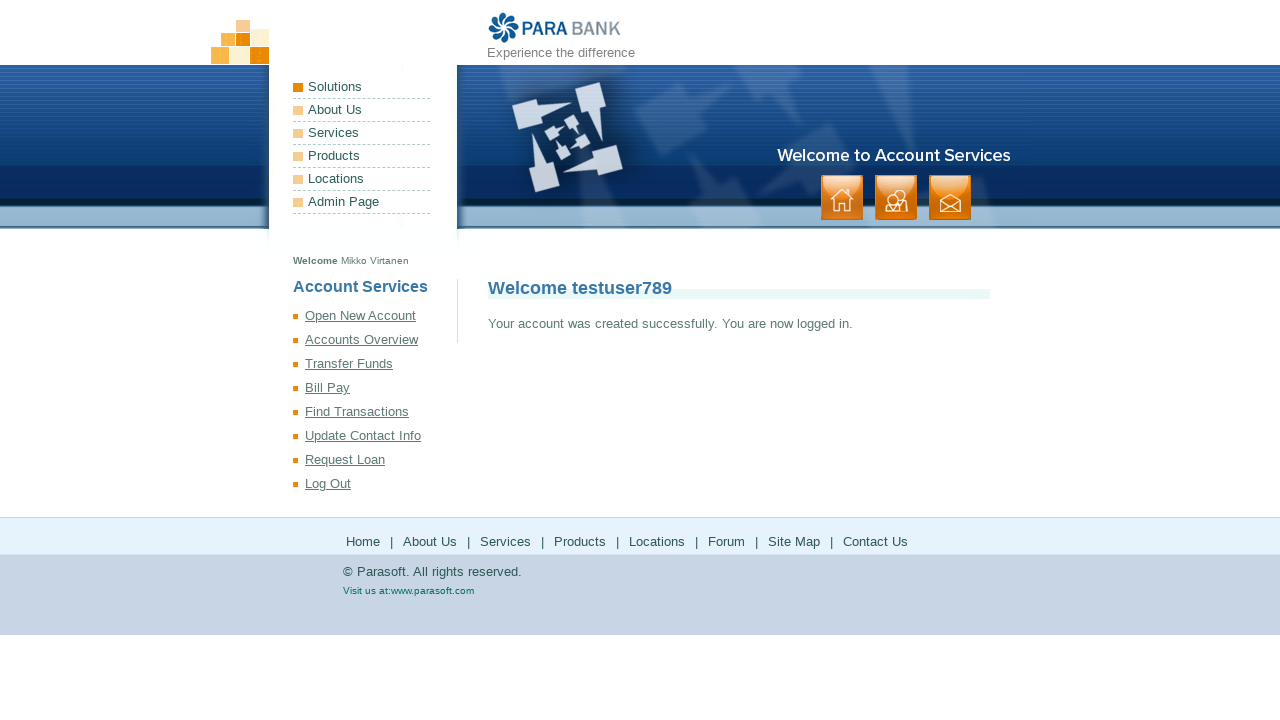

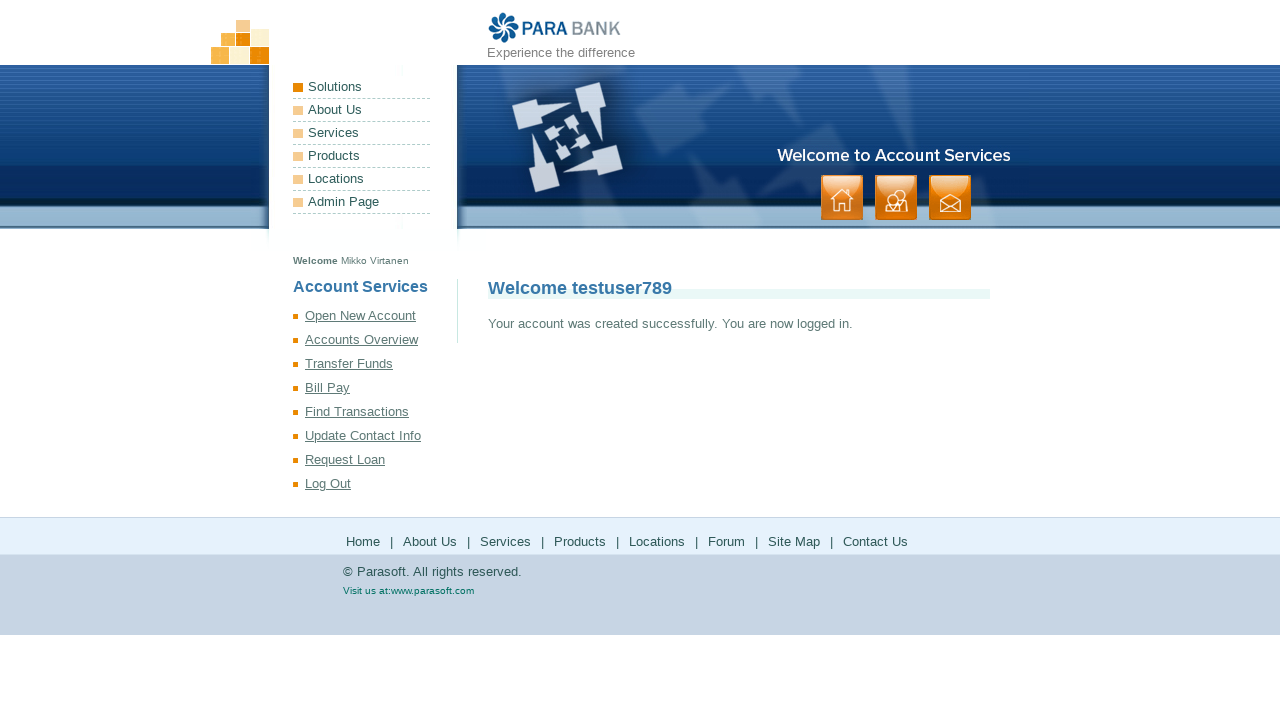